Tests clearing the completed state of all items by checking and then unchecking toggle all

Starting URL: https://demo.playwright.dev/todomvc

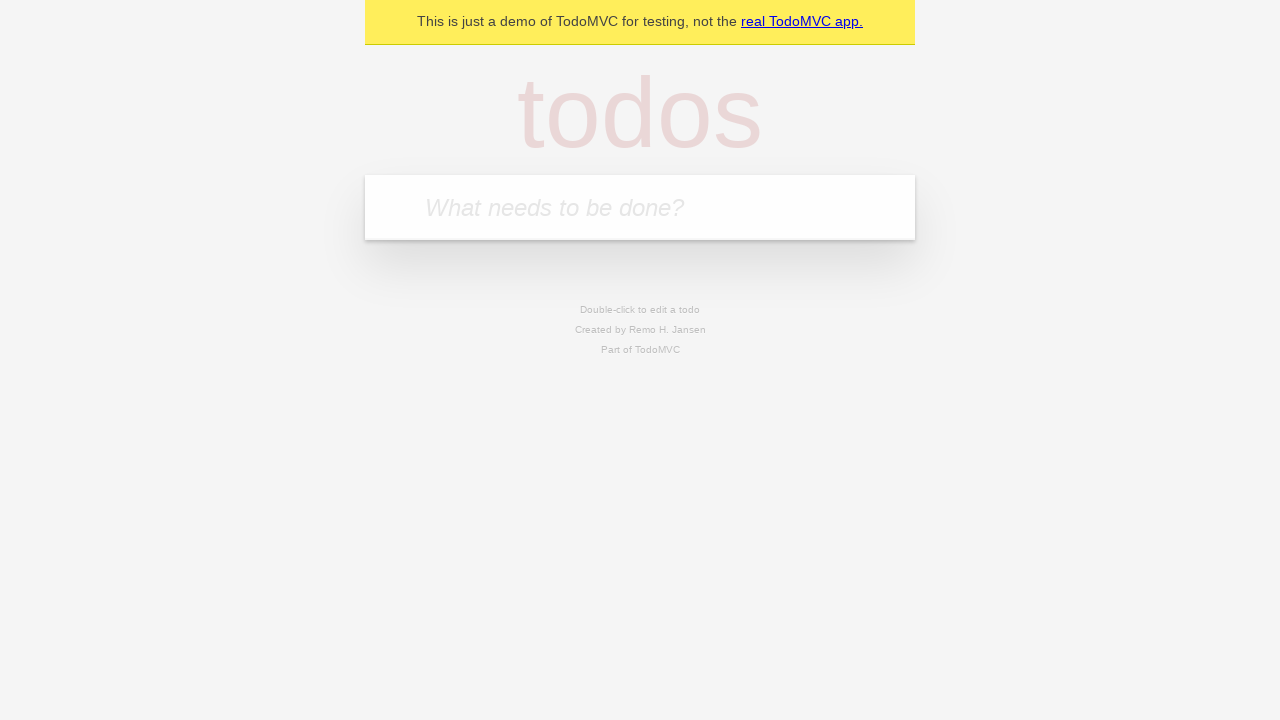

Filled todo input with 'buy some cheese' on internal:attr=[placeholder="What needs to be done?"i]
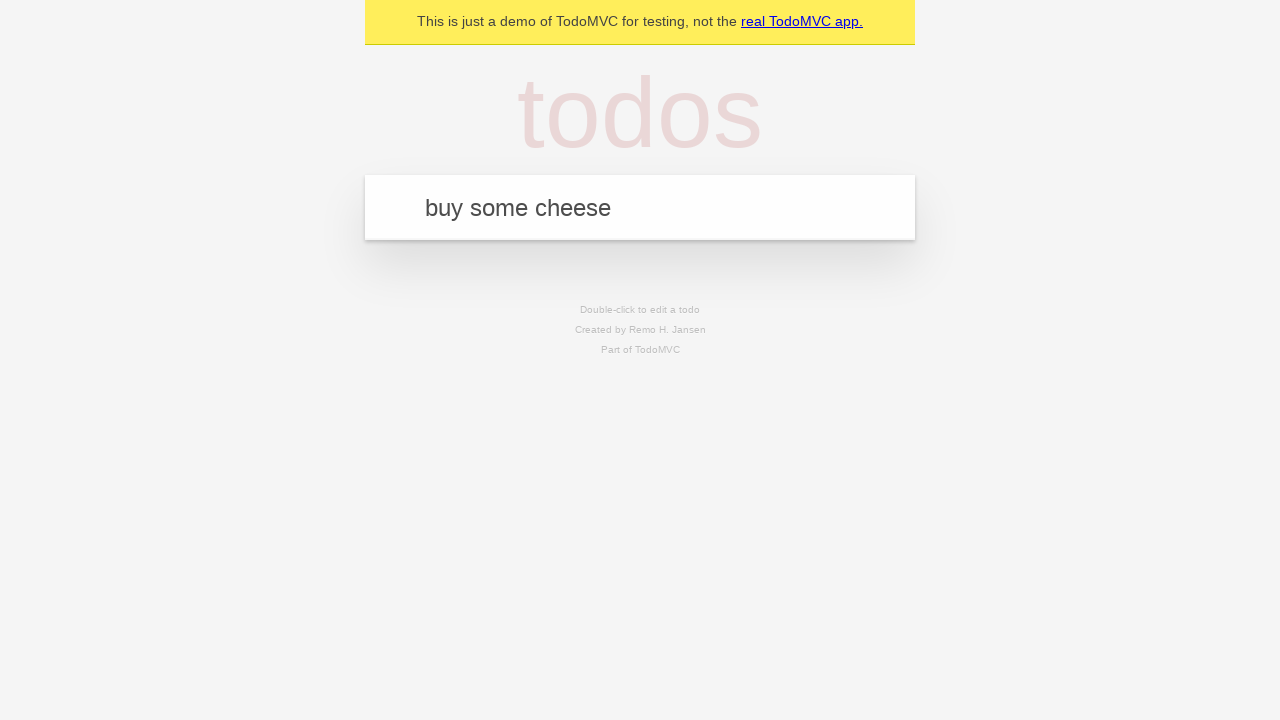

Pressed Enter to add todo item 'buy some cheese' on internal:attr=[placeholder="What needs to be done?"i]
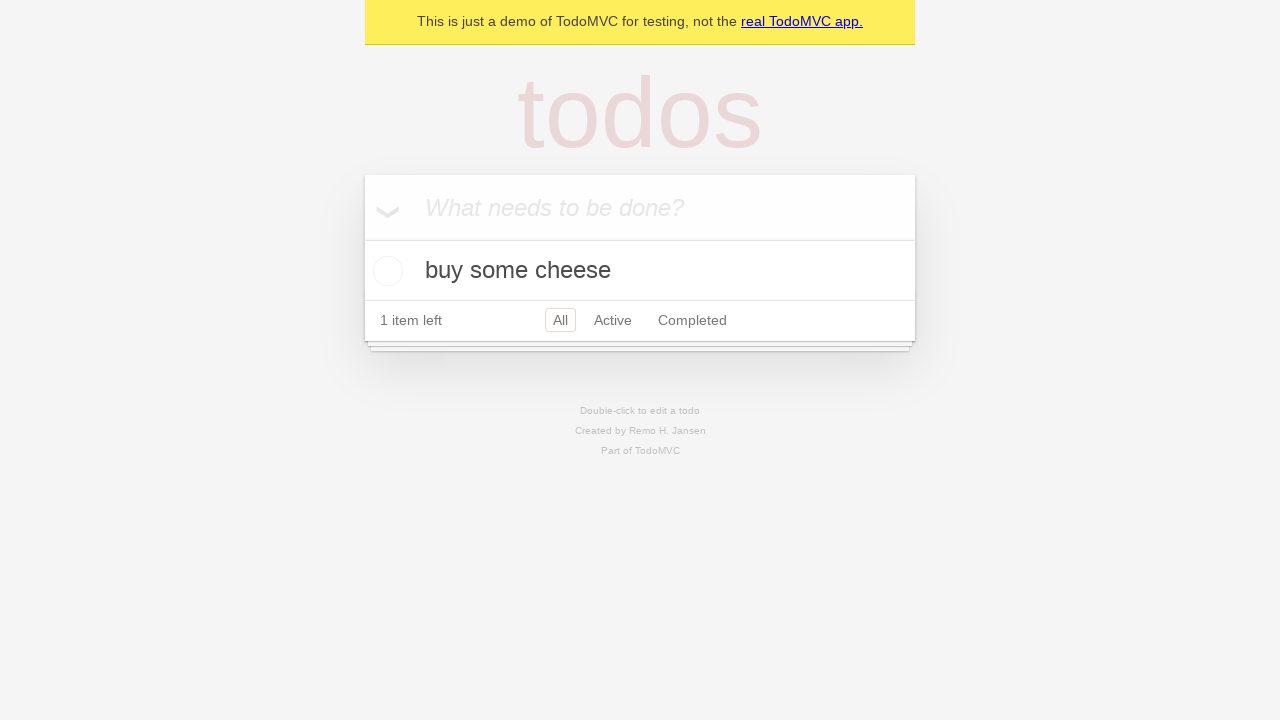

Filled todo input with 'feed the cat' on internal:attr=[placeholder="What needs to be done?"i]
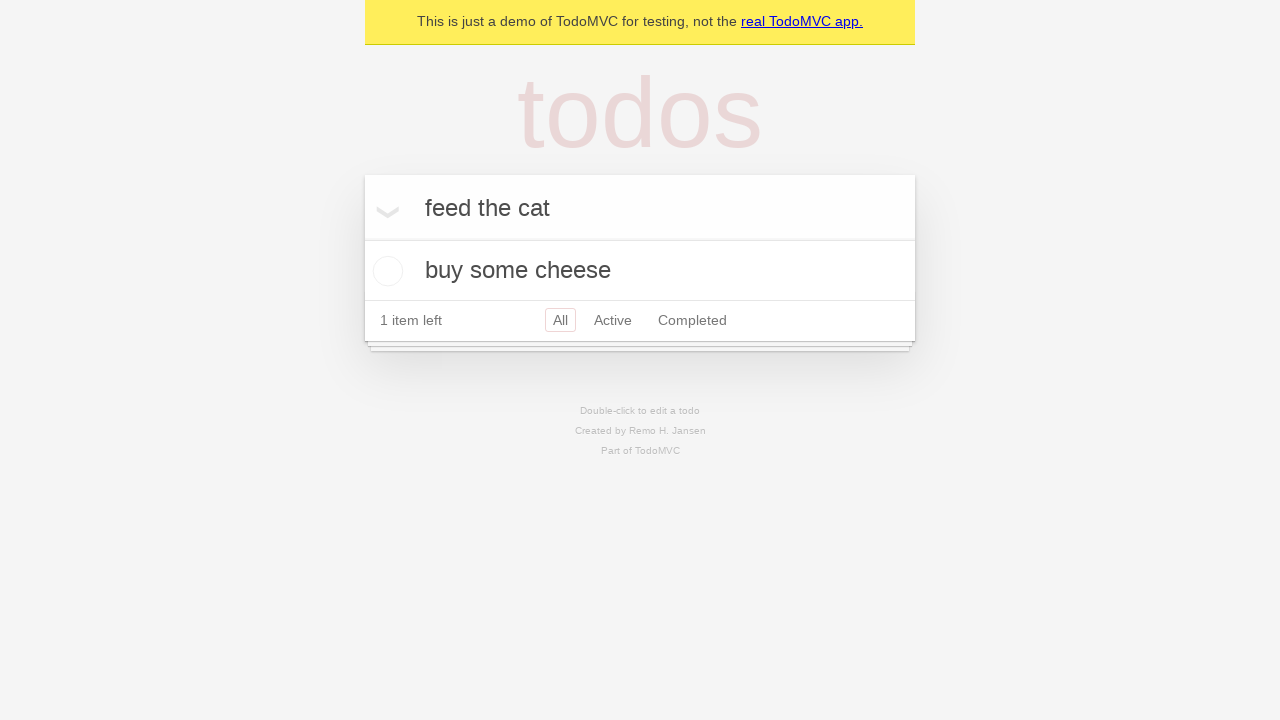

Pressed Enter to add todo item 'feed the cat' on internal:attr=[placeholder="What needs to be done?"i]
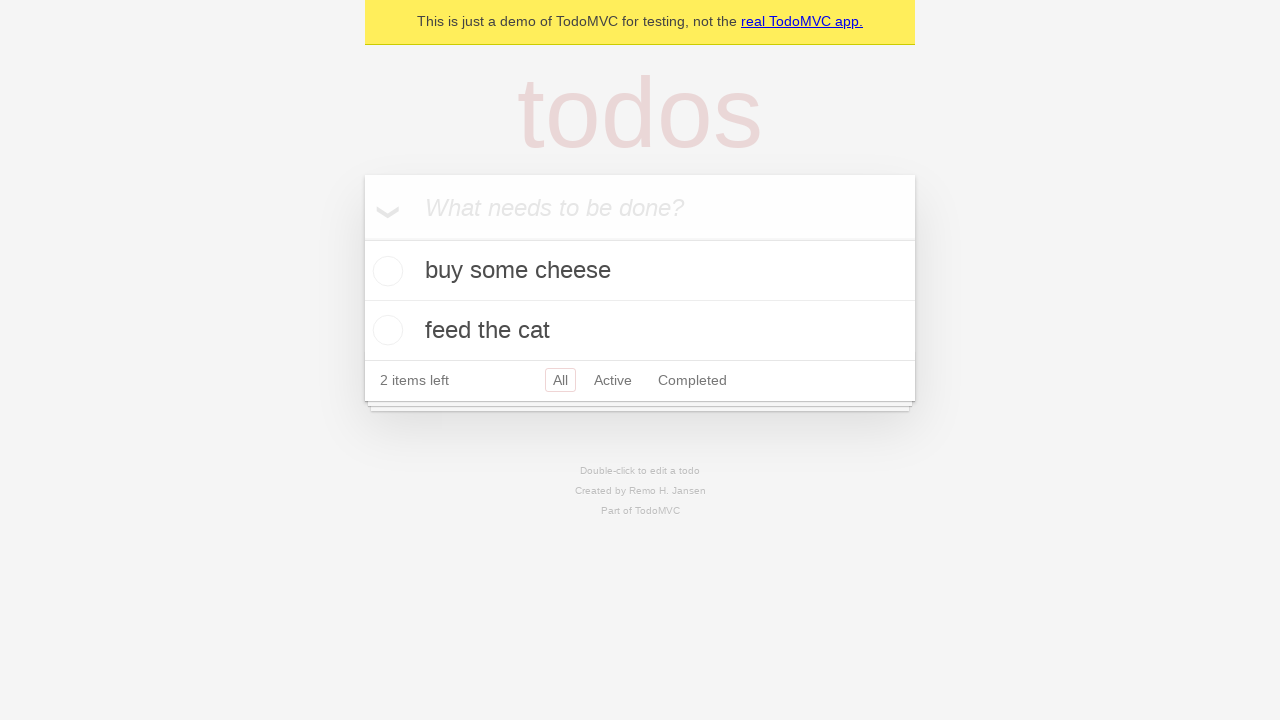

Filled todo input with 'book a doctors appointment' on internal:attr=[placeholder="What needs to be done?"i]
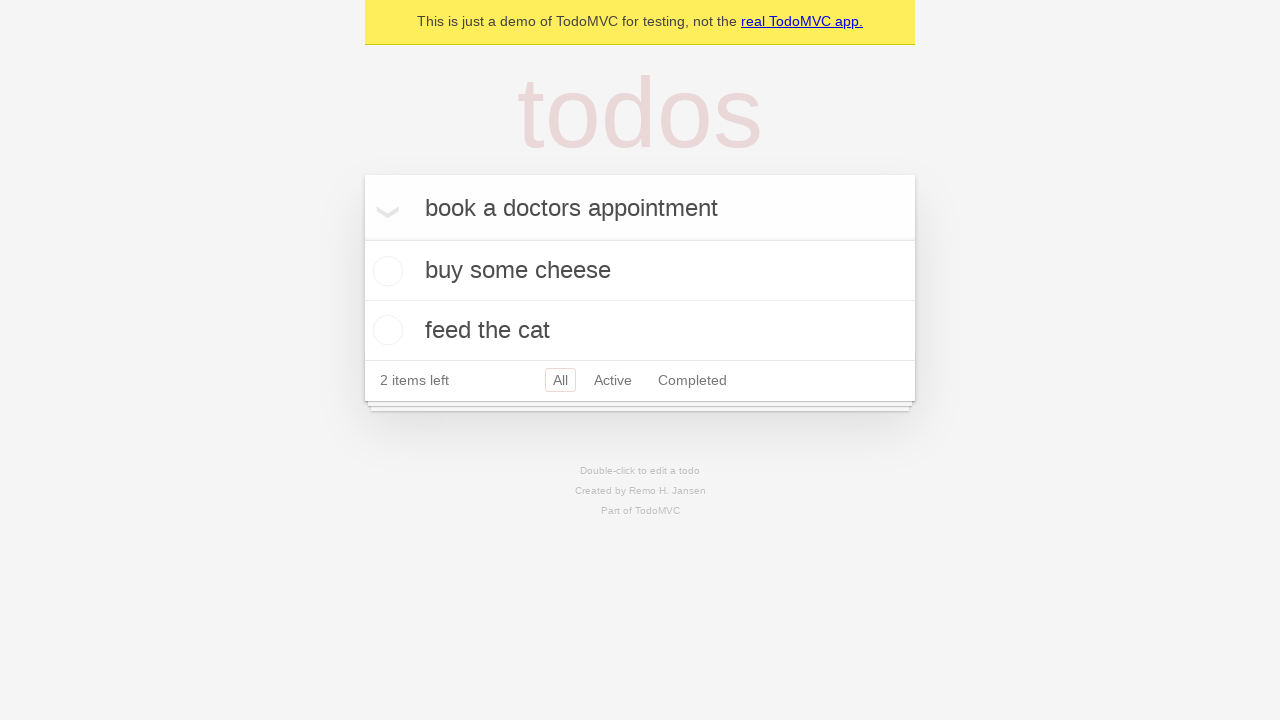

Pressed Enter to add todo item 'book a doctors appointment' on internal:attr=[placeholder="What needs to be done?"i]
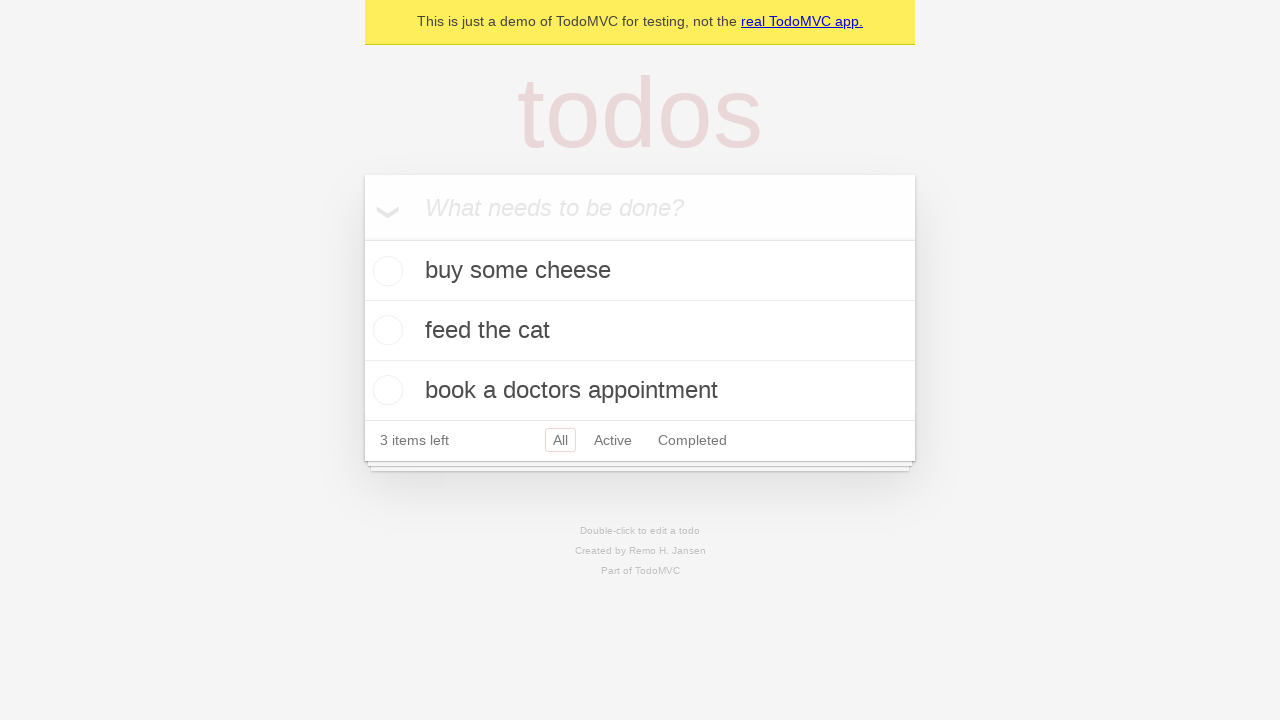

Located toggle all checkbox
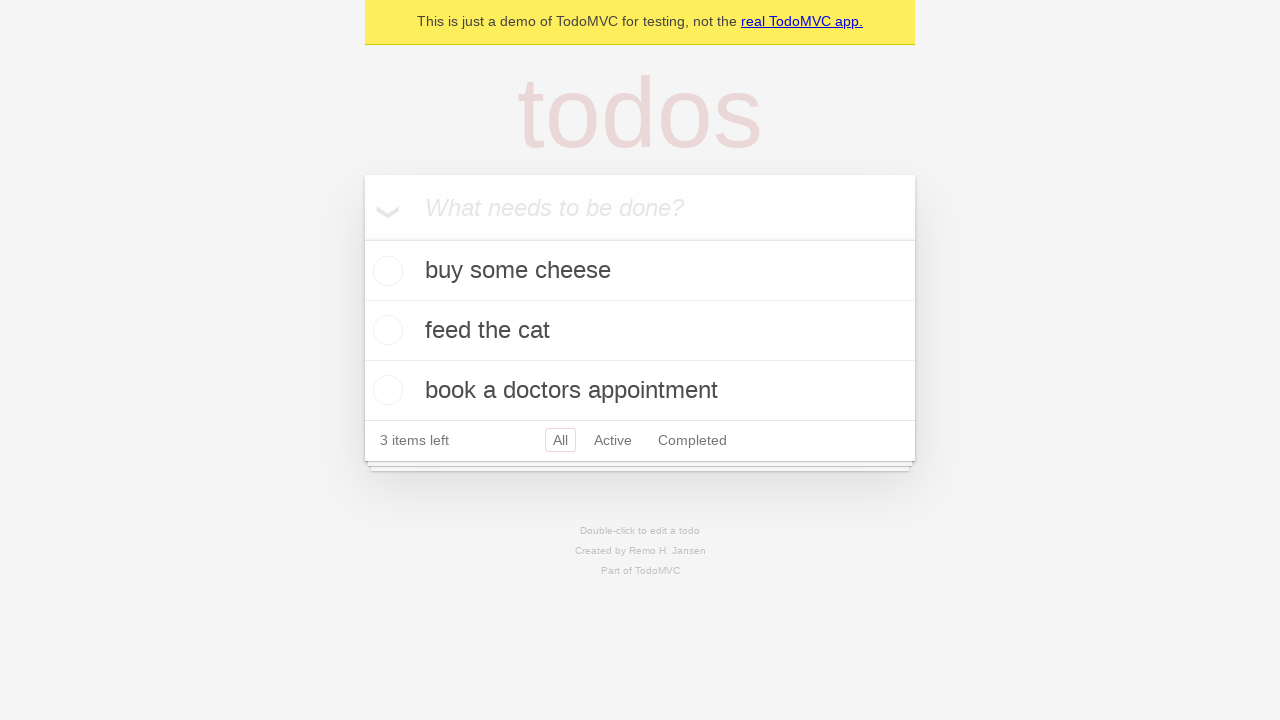

Checked toggle all to mark all items as complete at (362, 238) on internal:label="Mark all as complete"i
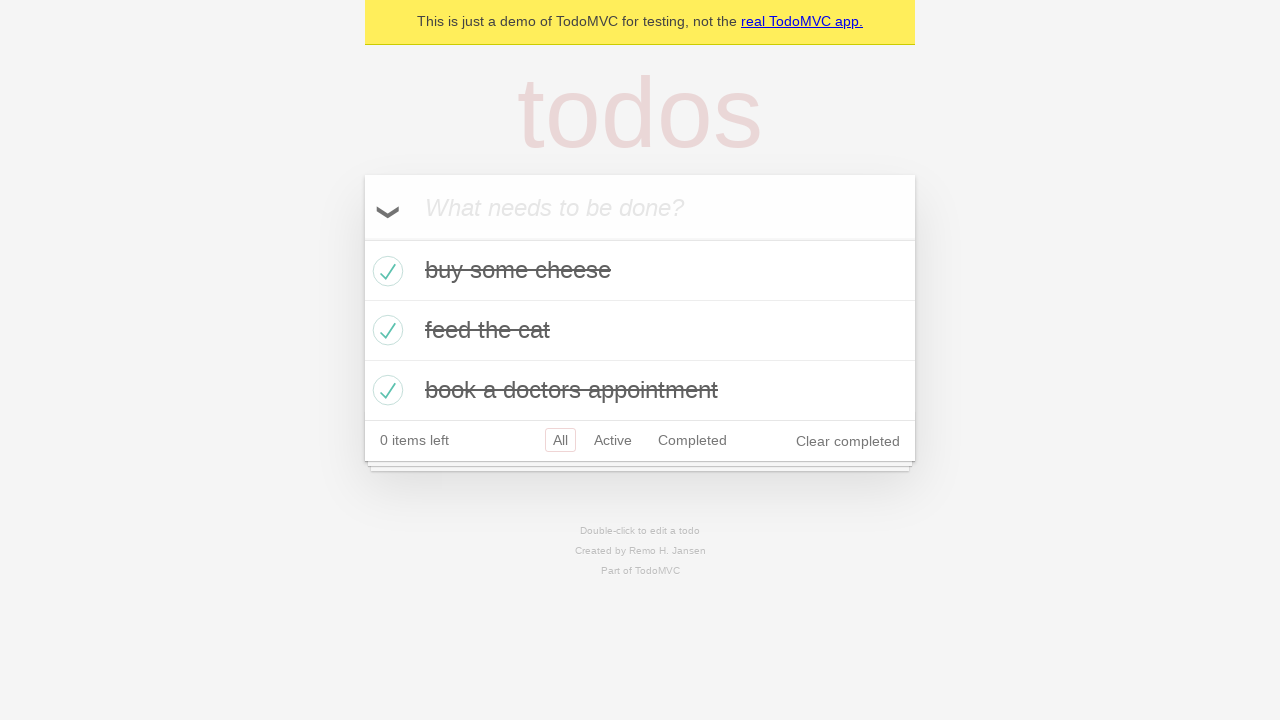

Unchecked toggle all to clear completed state of all items at (362, 238) on internal:label="Mark all as complete"i
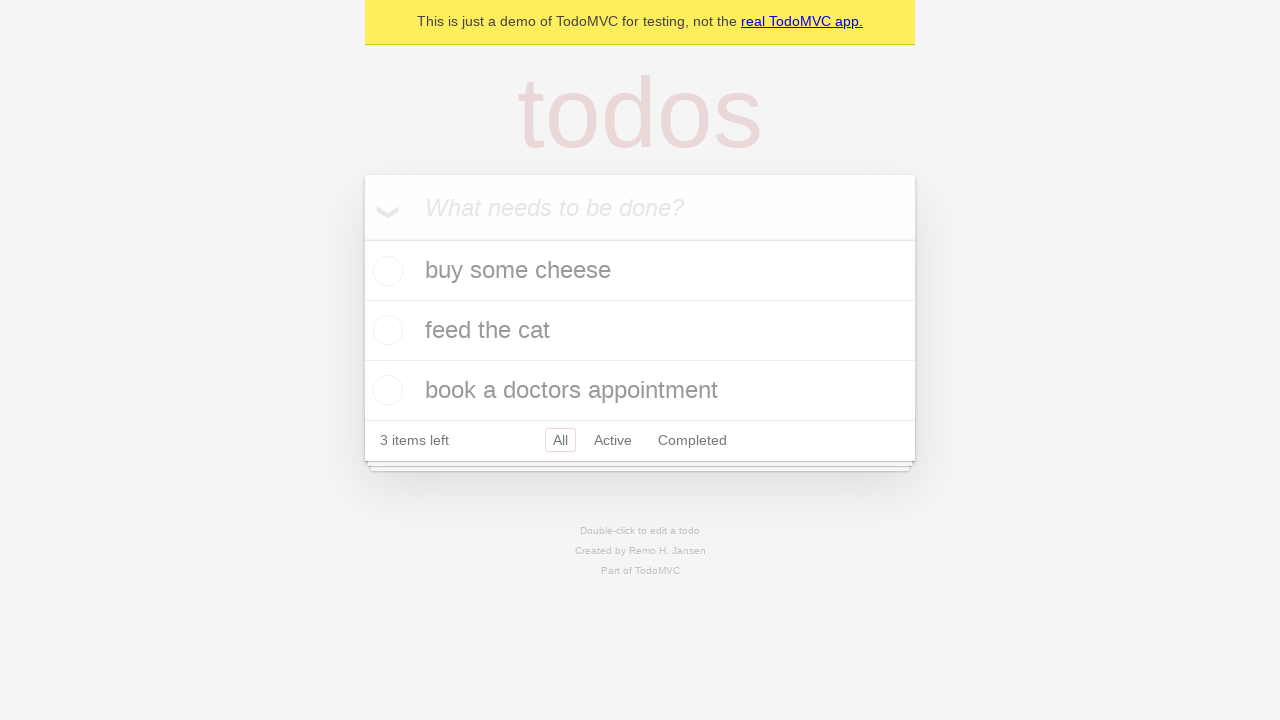

Waited for todo items to be rendered after toggling
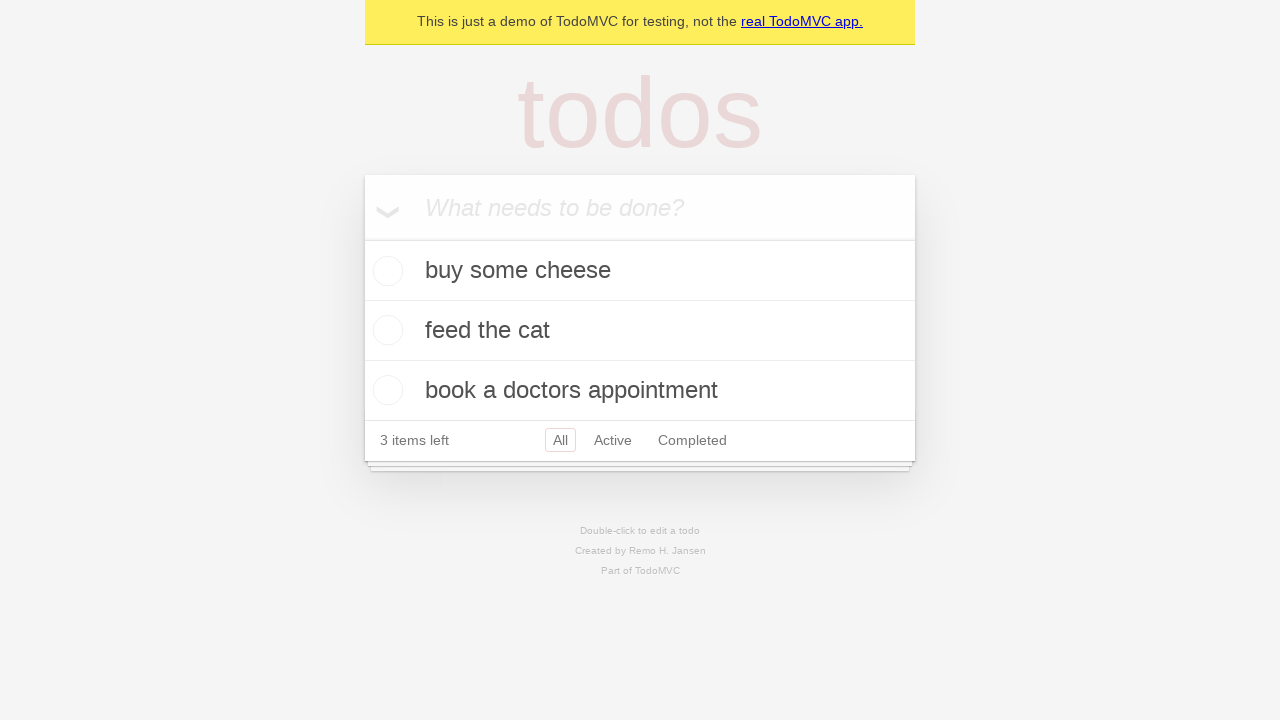

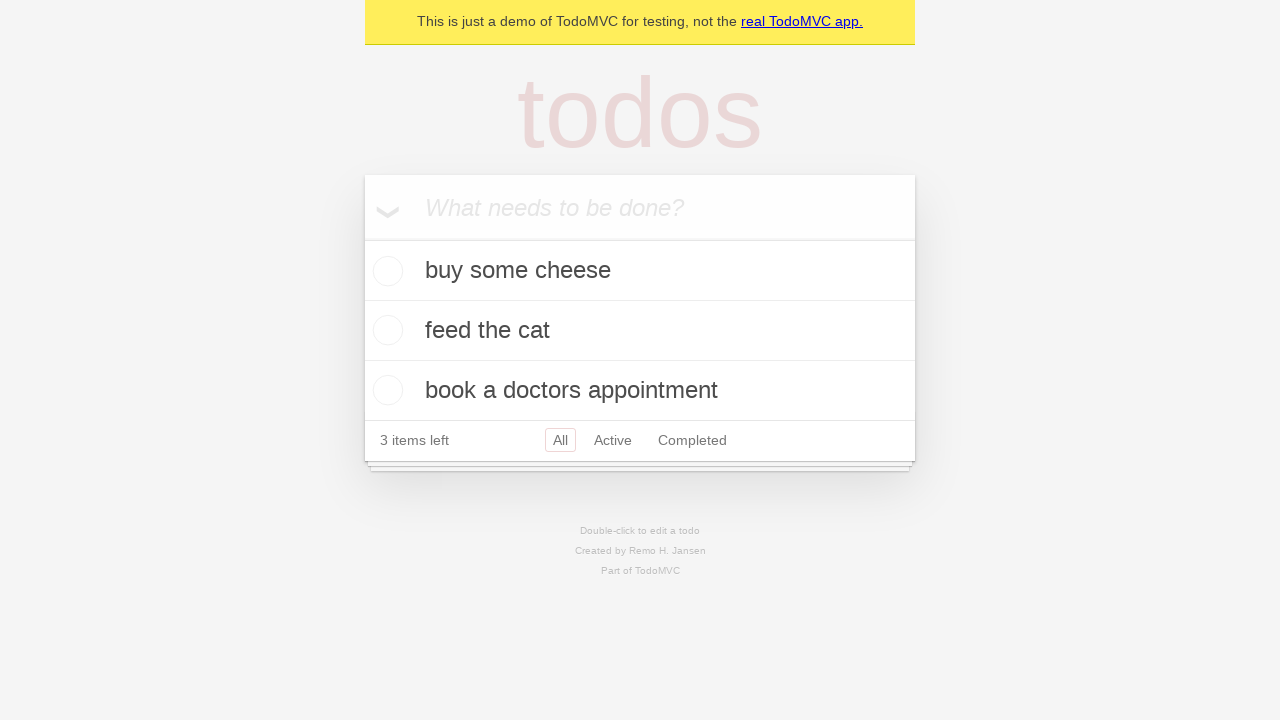